Tests checkbox functionality by clicking a checkbox, verifying it's selected, clicking again, and verifying it's deselected

Starting URL: http://qaclickacademy.com/practice.php

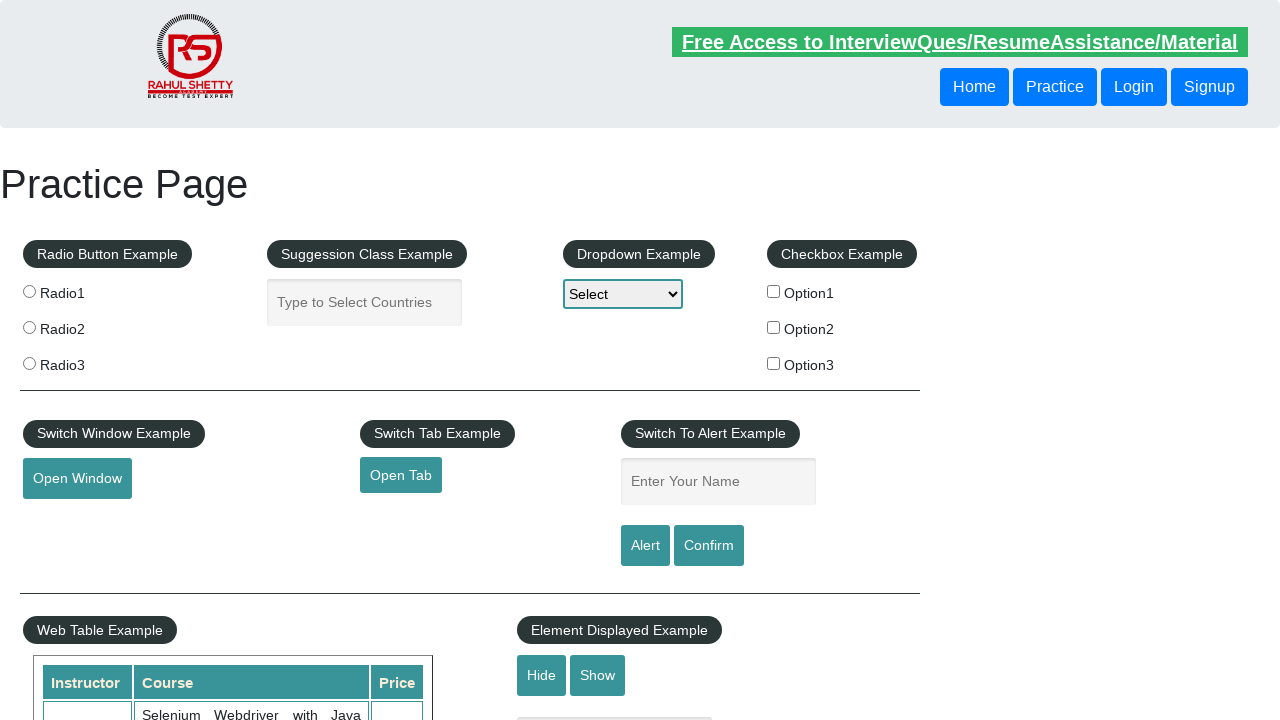

Located checkbox element with id 'checkBoxOption1'
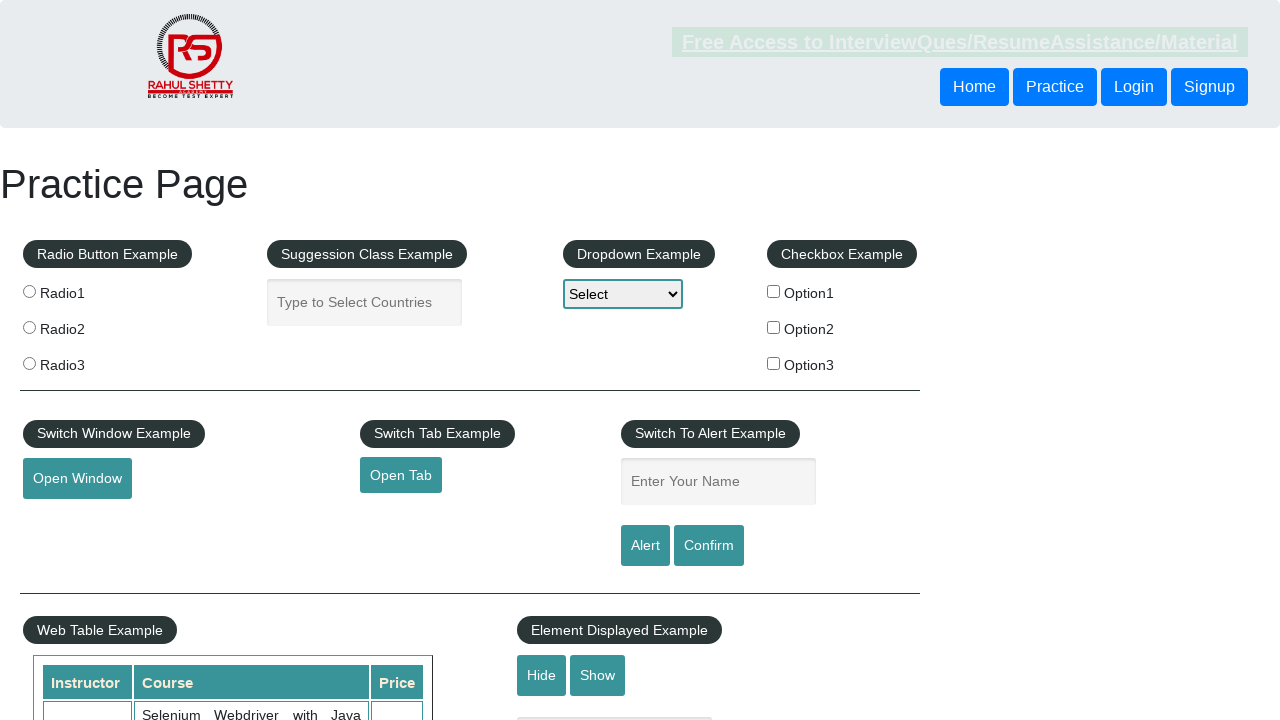

Clicked checkbox to select it at (774, 291) on #checkBoxOption1
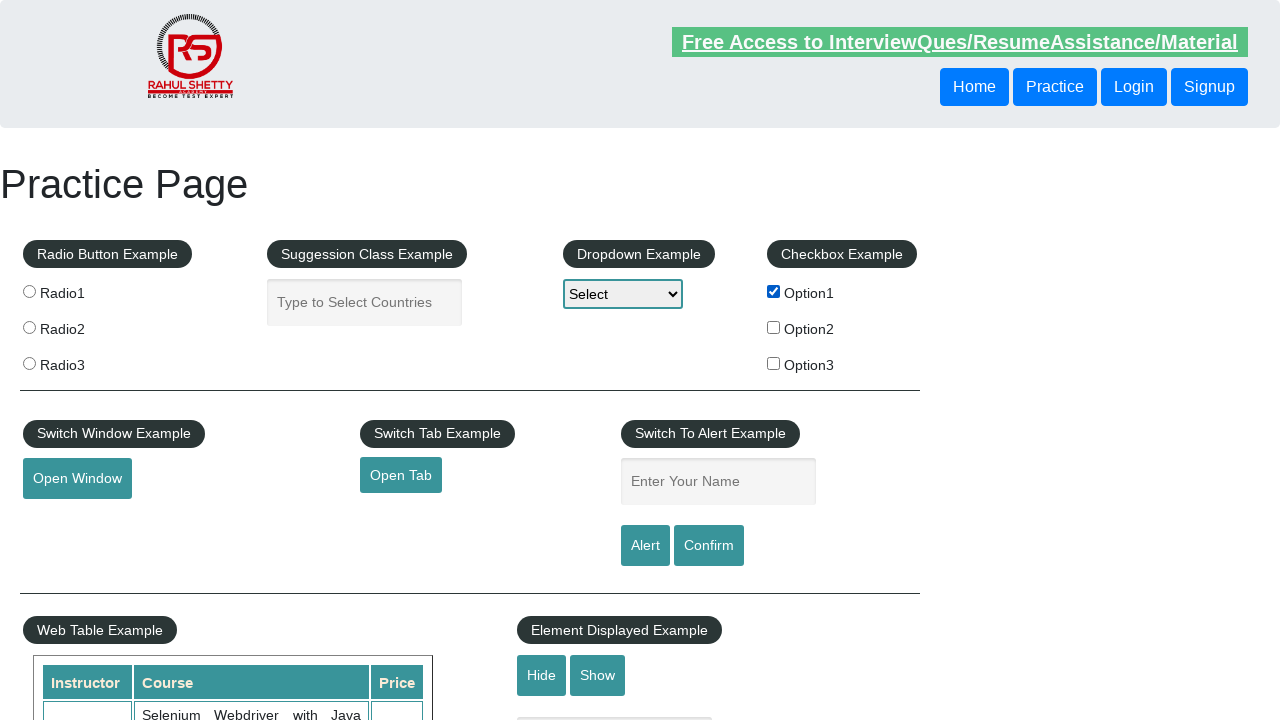

Verified checkbox is selected
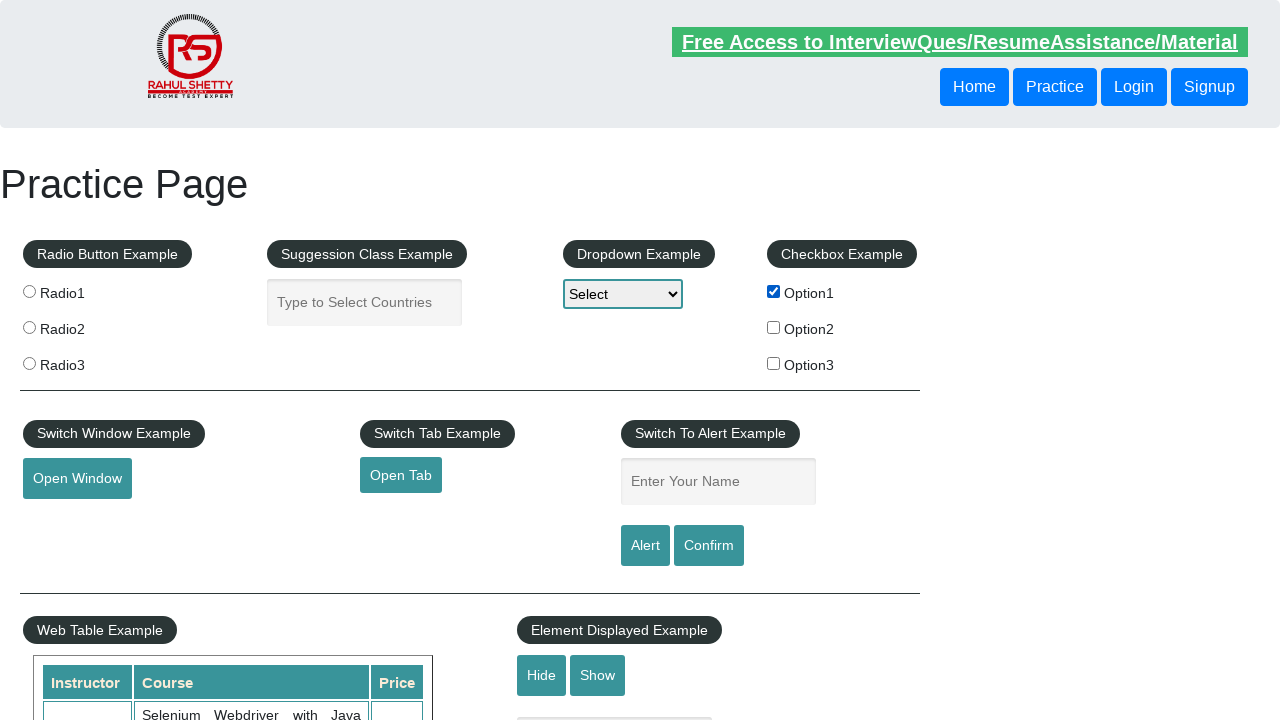

Assertion passed: checkbox is selected
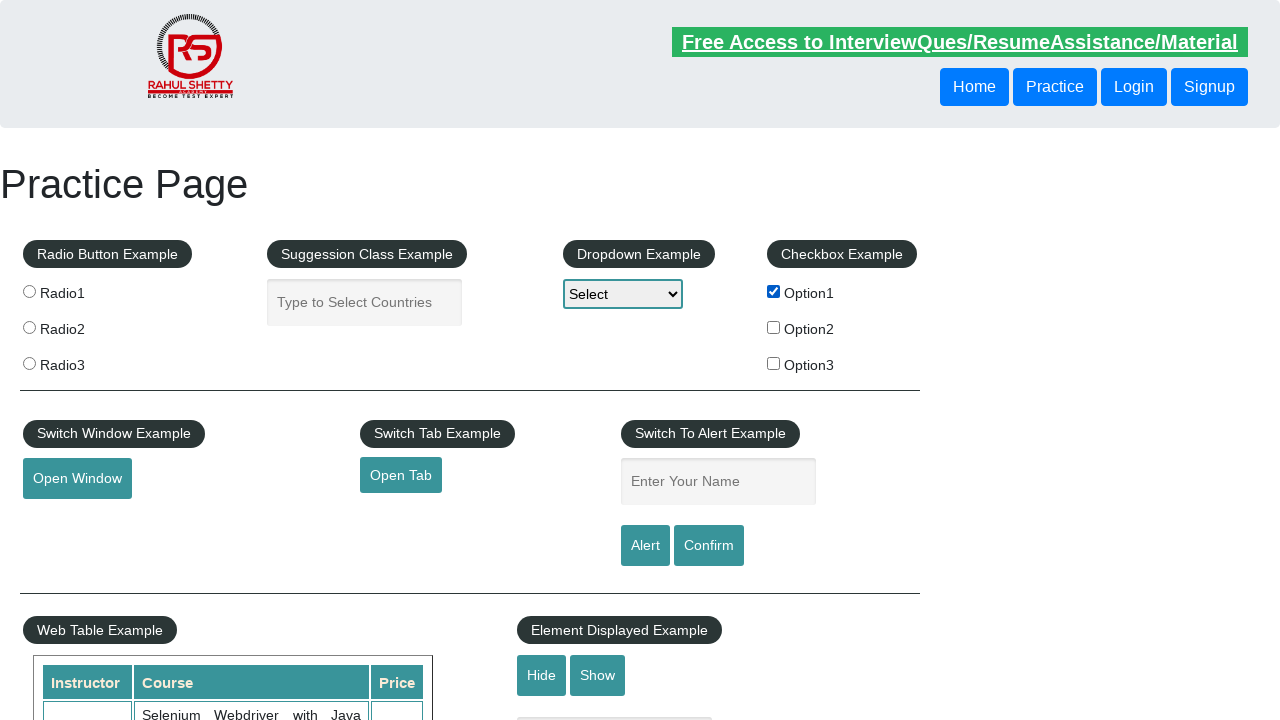

Clicked checkbox to deselect it at (774, 291) on #checkBoxOption1
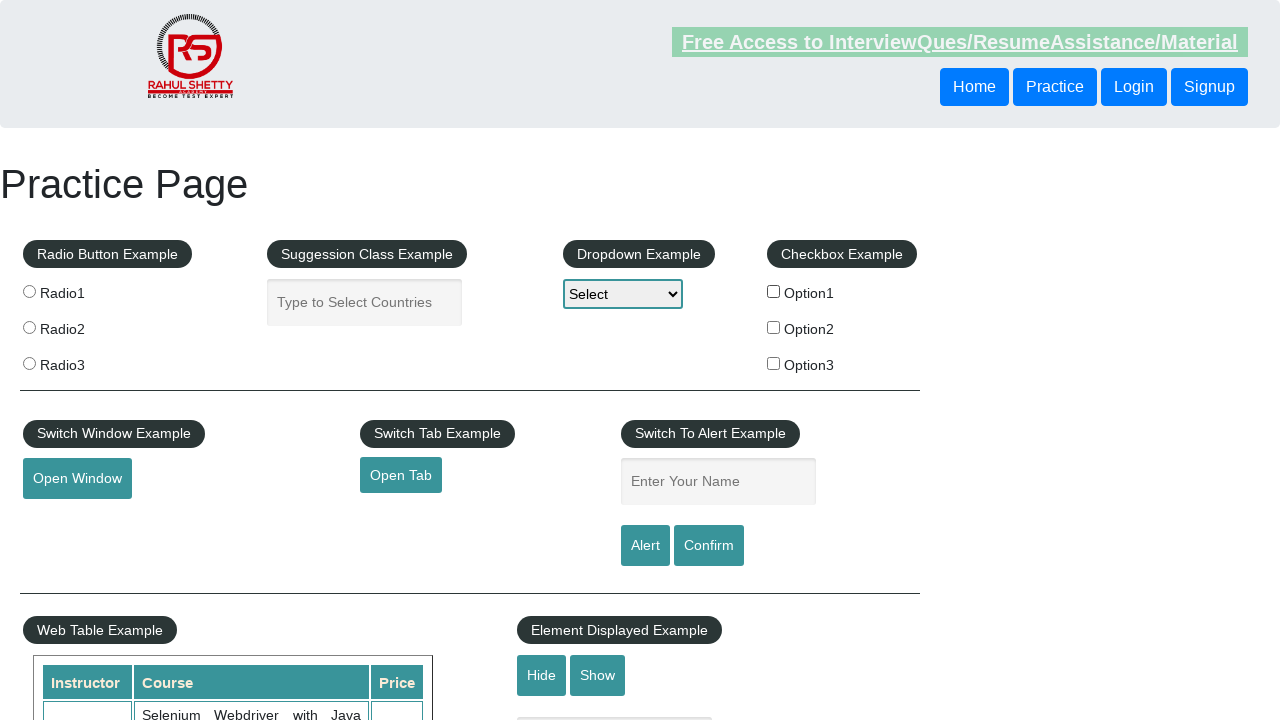

Verified checkbox is deselected
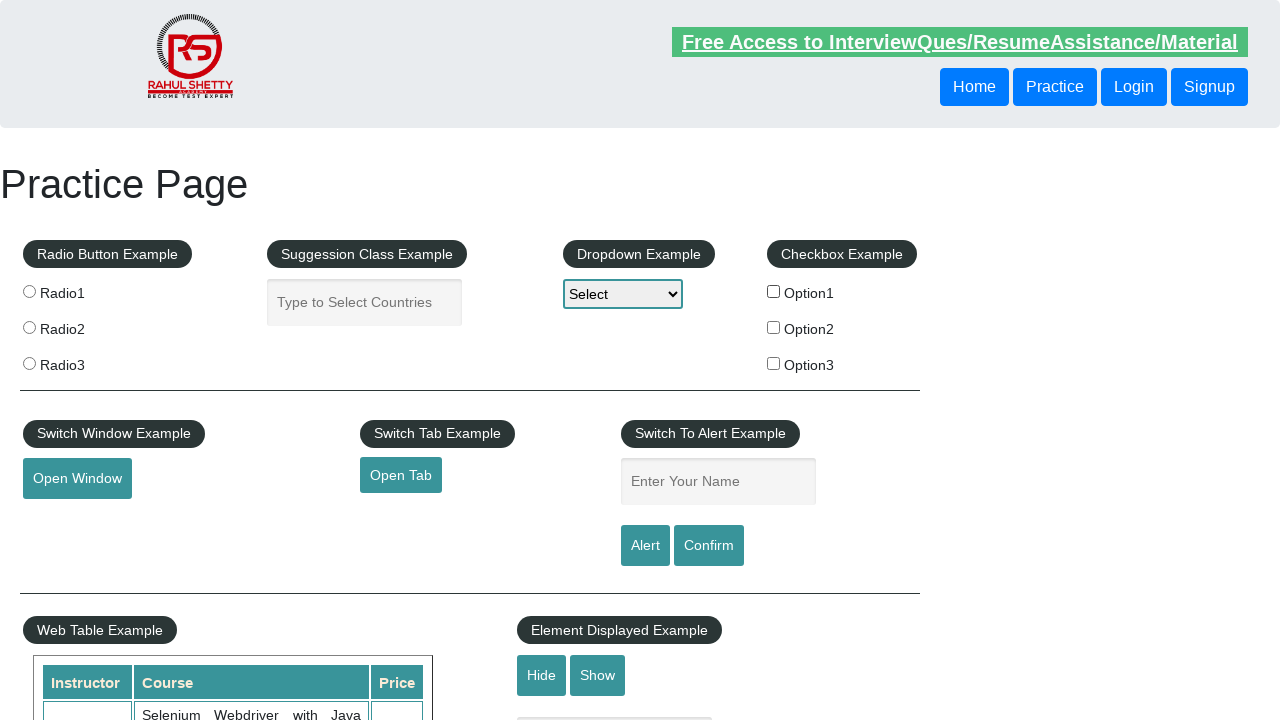

Assertion passed: checkbox is deselected
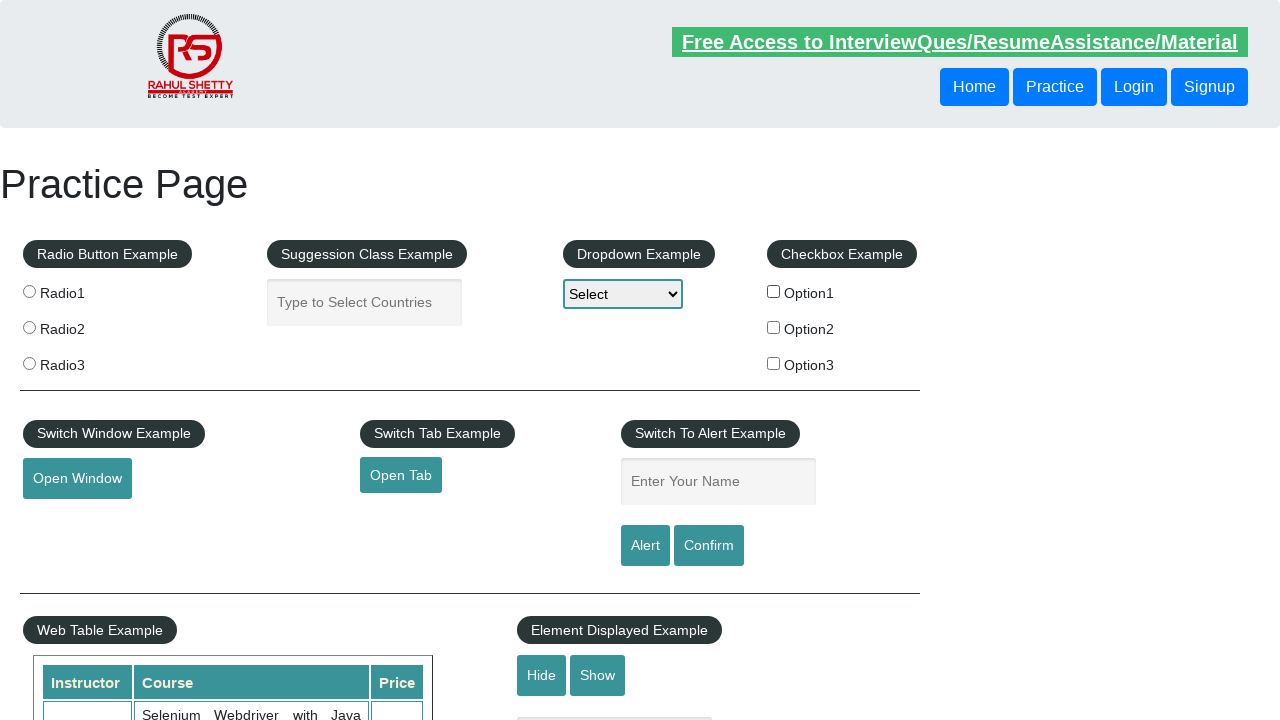

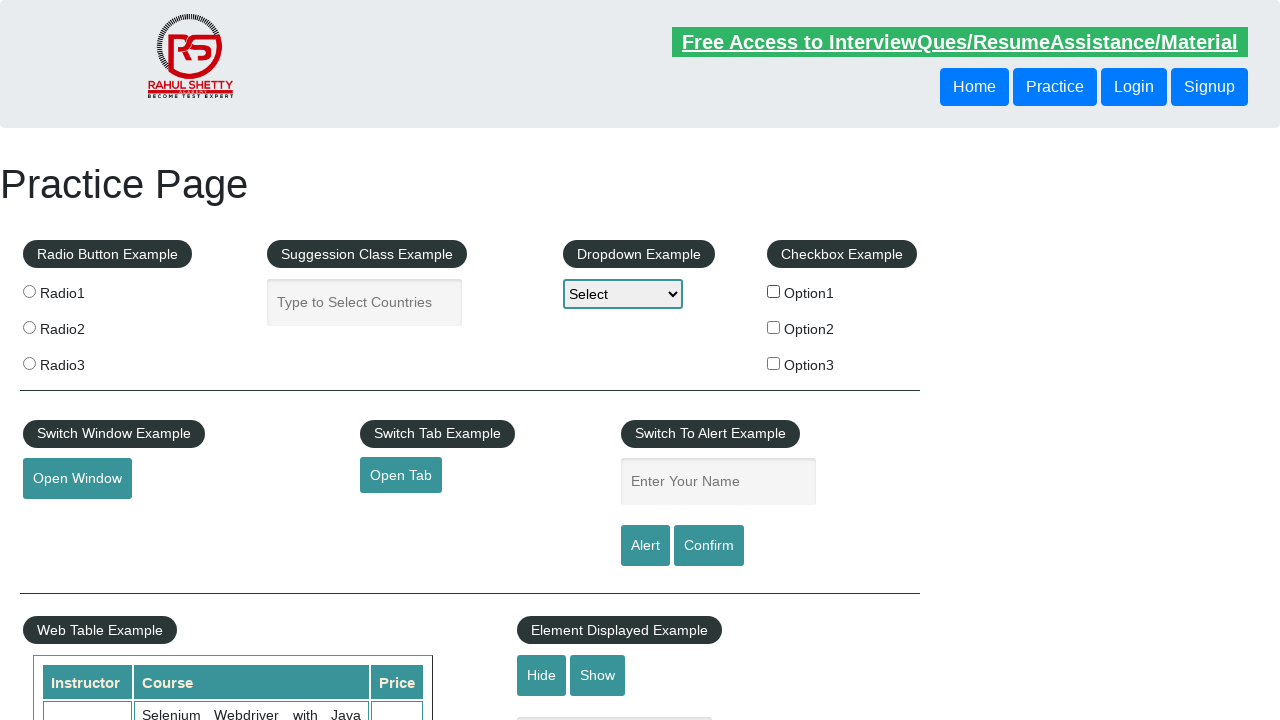